Tests dynamic loading functionality by clicking through navigation links and verifying that a hidden element becomes visible after clicking Start button

Starting URL: https://the-internet.herokuapp.com/

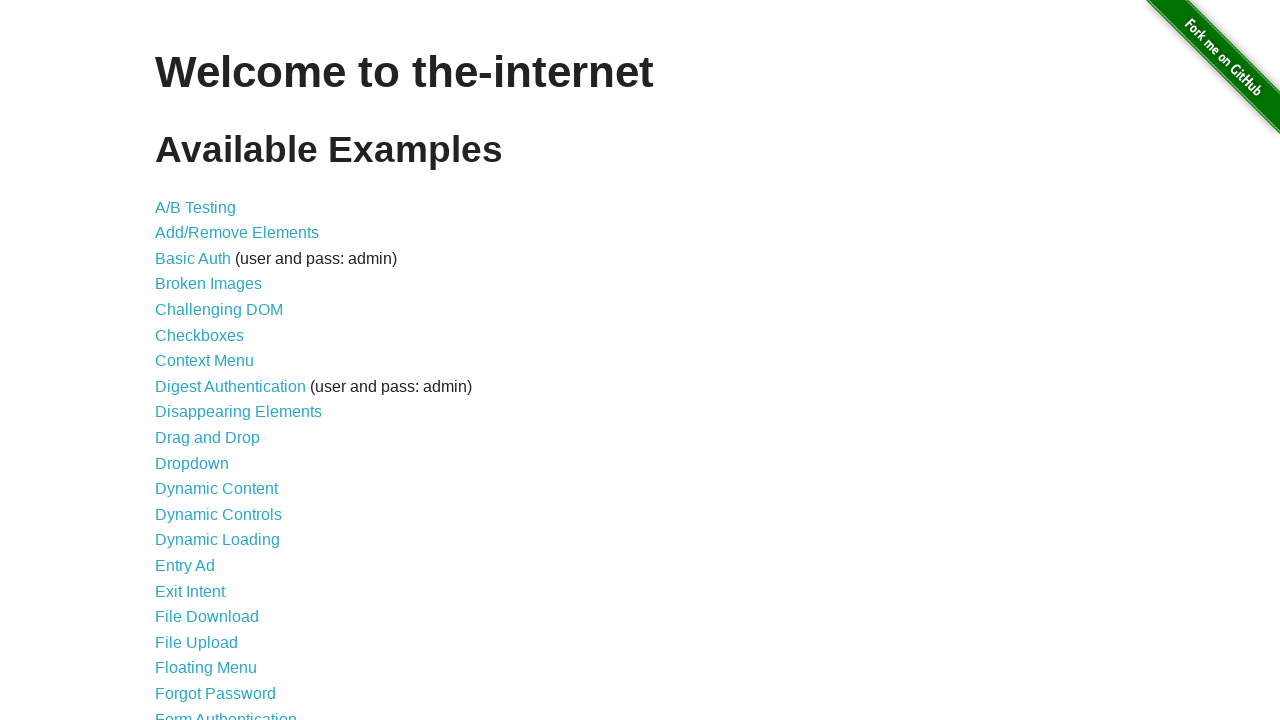

Clicked on Dynamic Loading link at (218, 540) on a:text('Dynamic Loading')
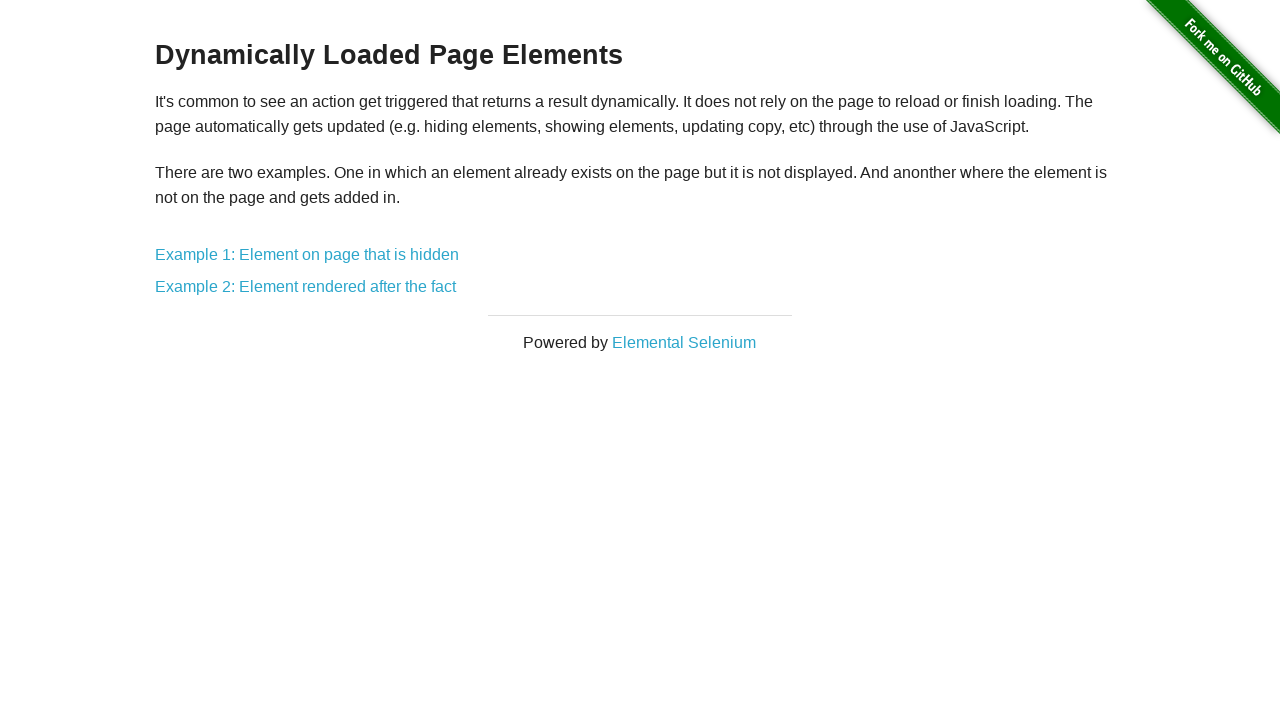

Clicked on Example 1: Element on page that is hidden link at (307, 255) on a:text('Example 1: Element on page that is hidden')
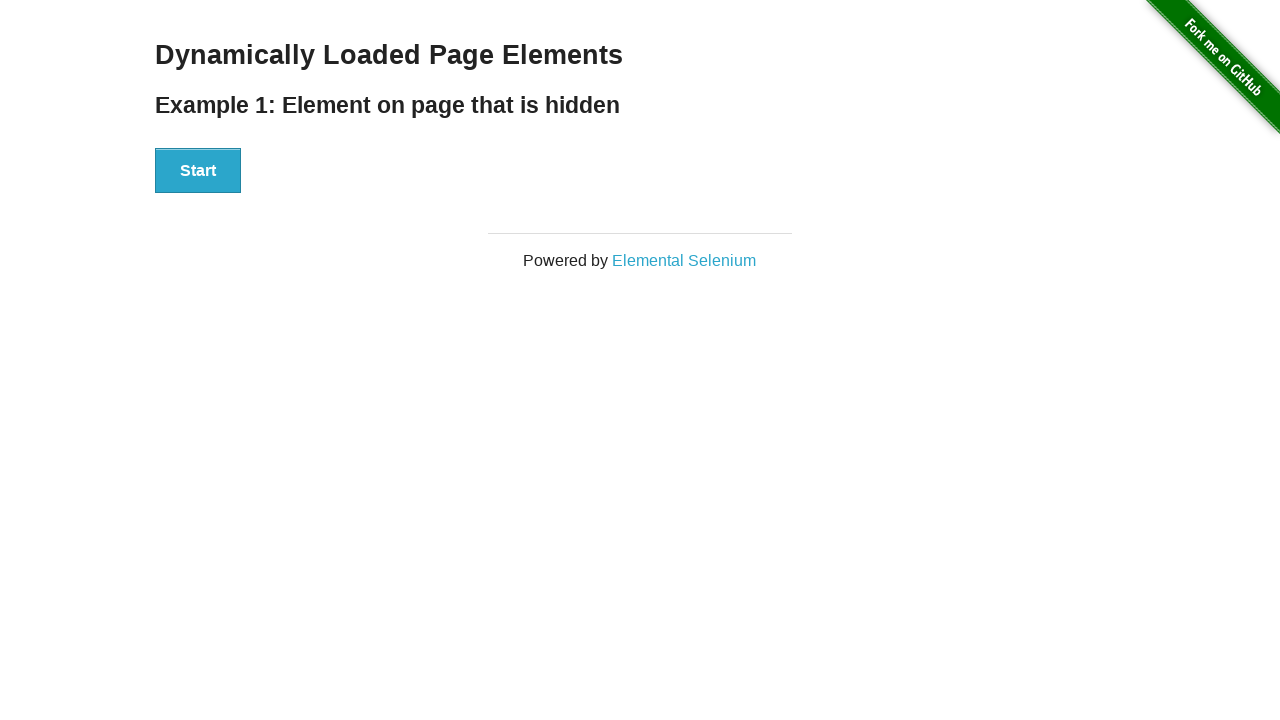

Clicked Start button to trigger dynamic loading at (198, 171) on button:text('Start')
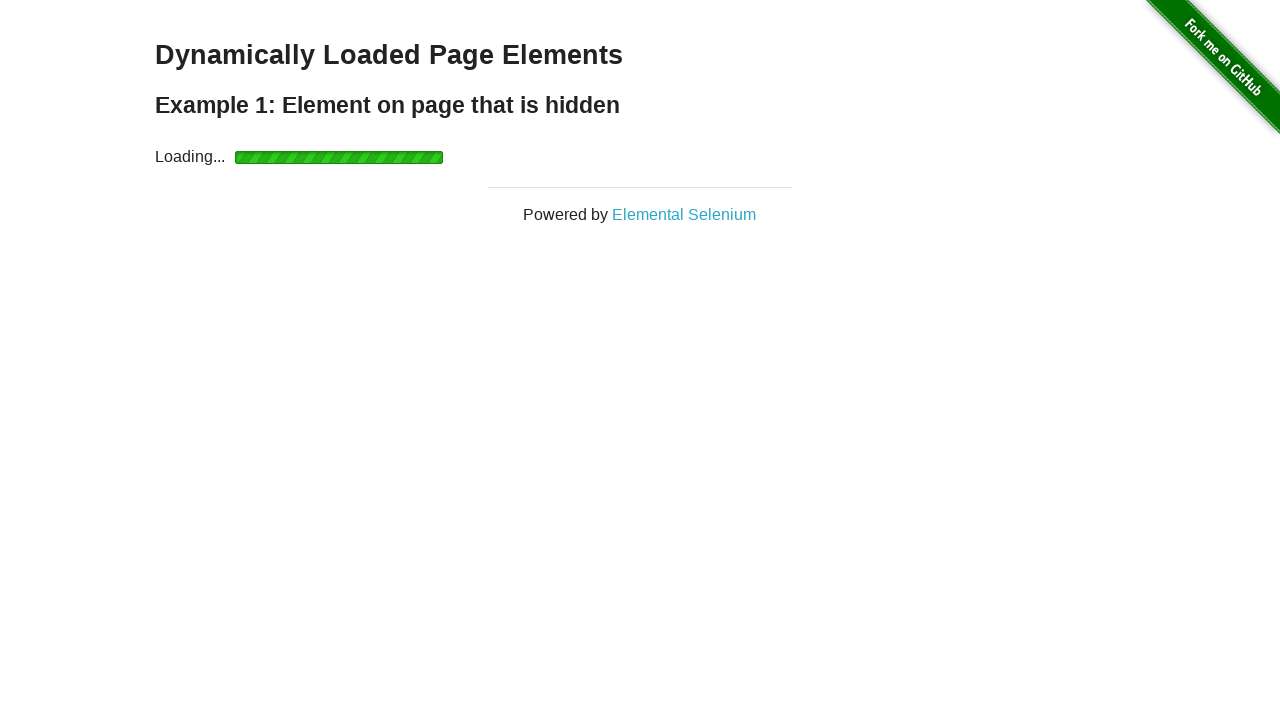

Waited for hidden element to become visible
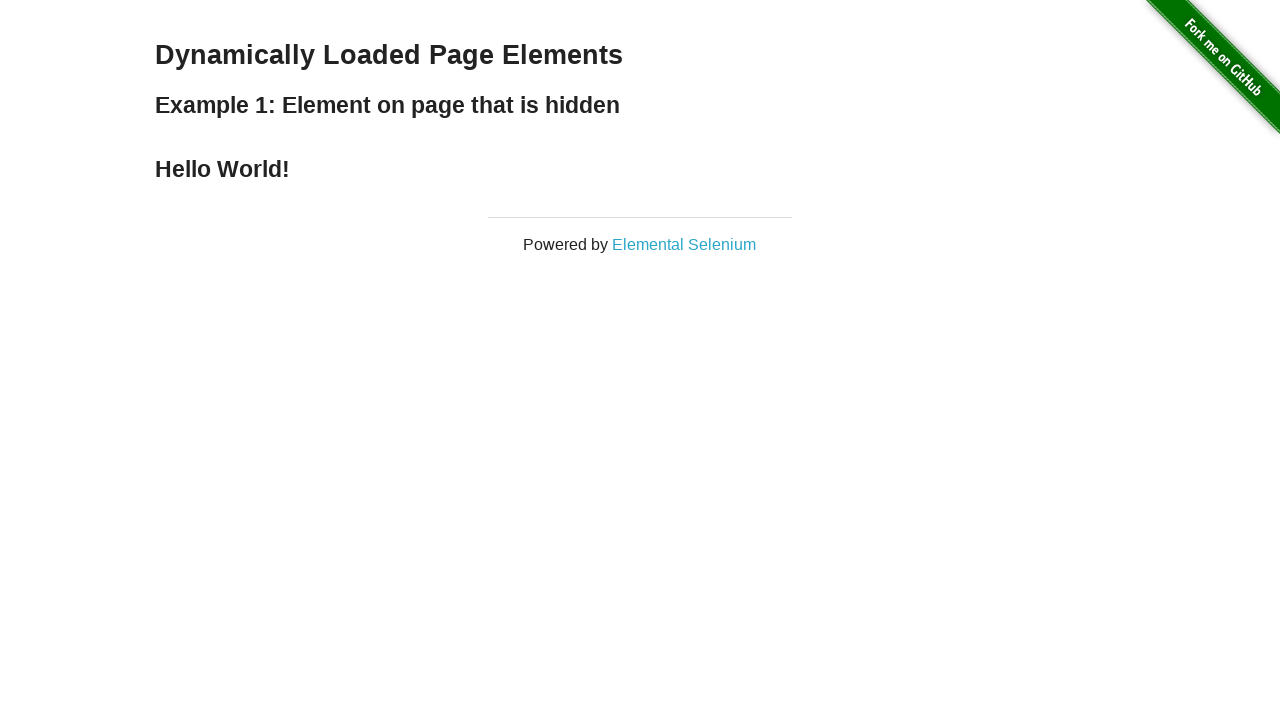

Verified that the element is visible
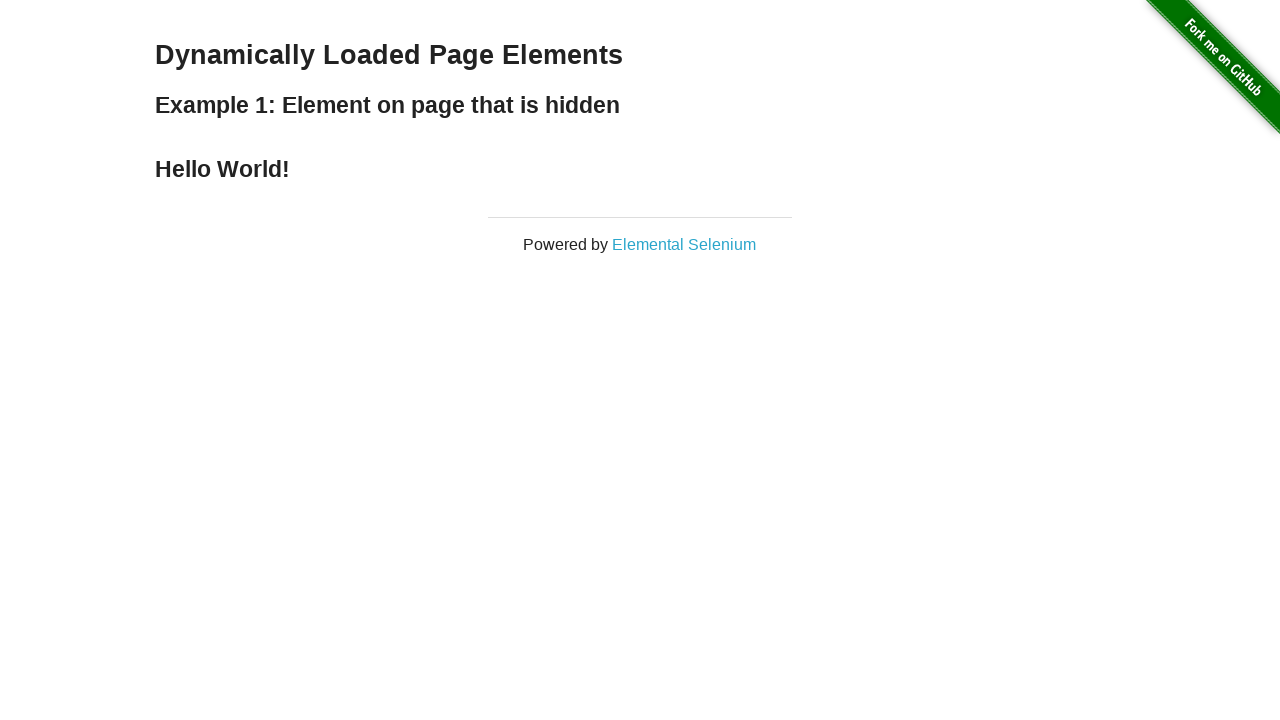

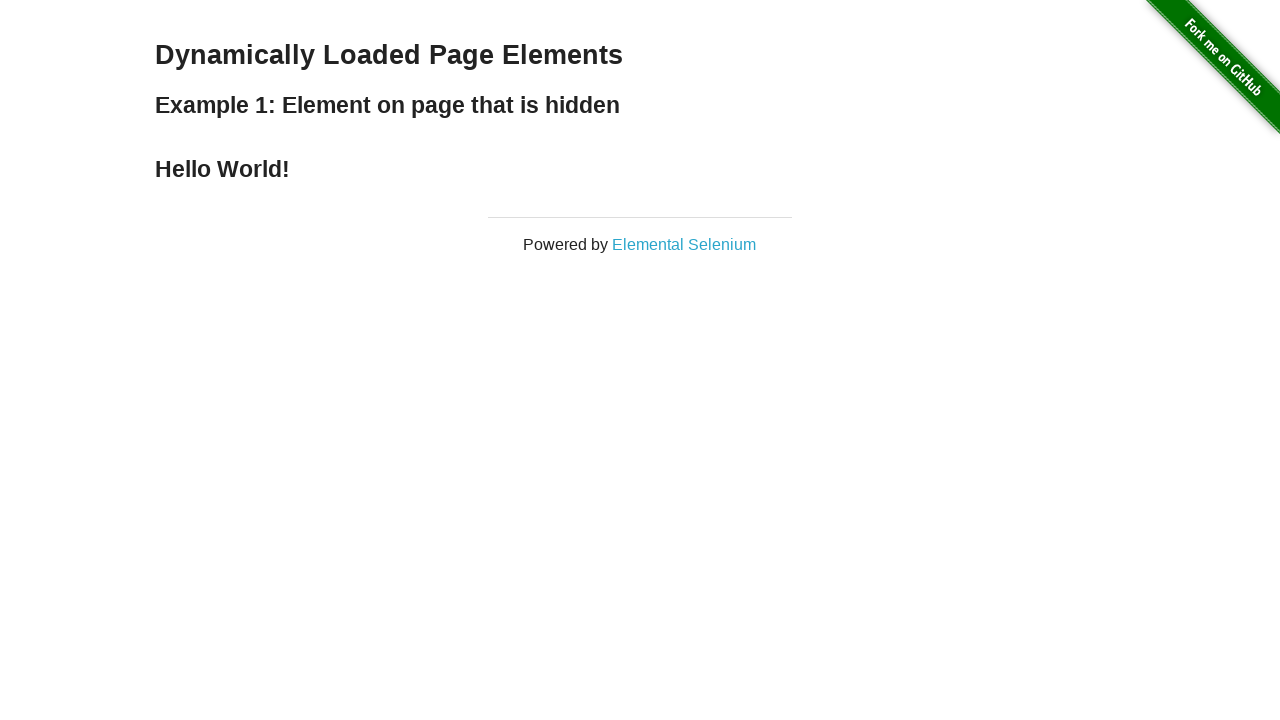